Tests drag and drop functionality on jQuery UI demo page by dragging an element onto a droppable target and verifying the text changes from "Drop here" to "Dropped!"

Starting URL: https://jqueryui.com/resources/demos/droppable/default.html

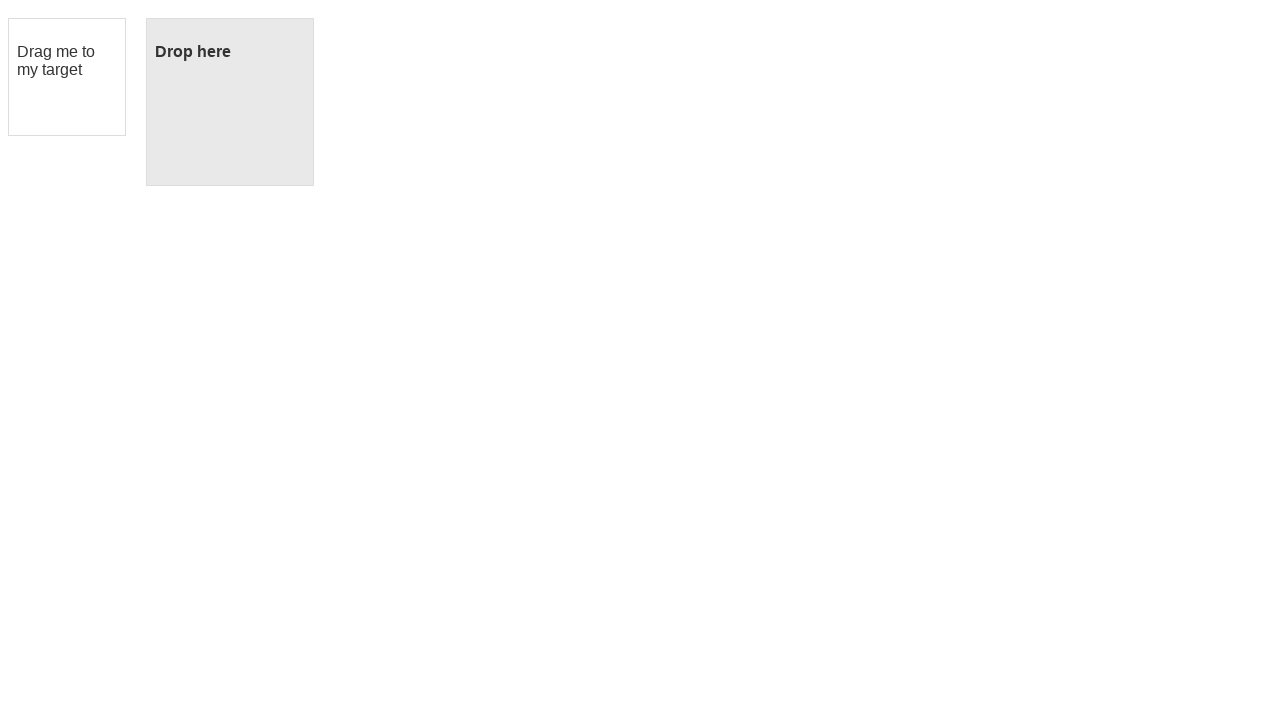

Verified drop box initial text is 'Drop here'
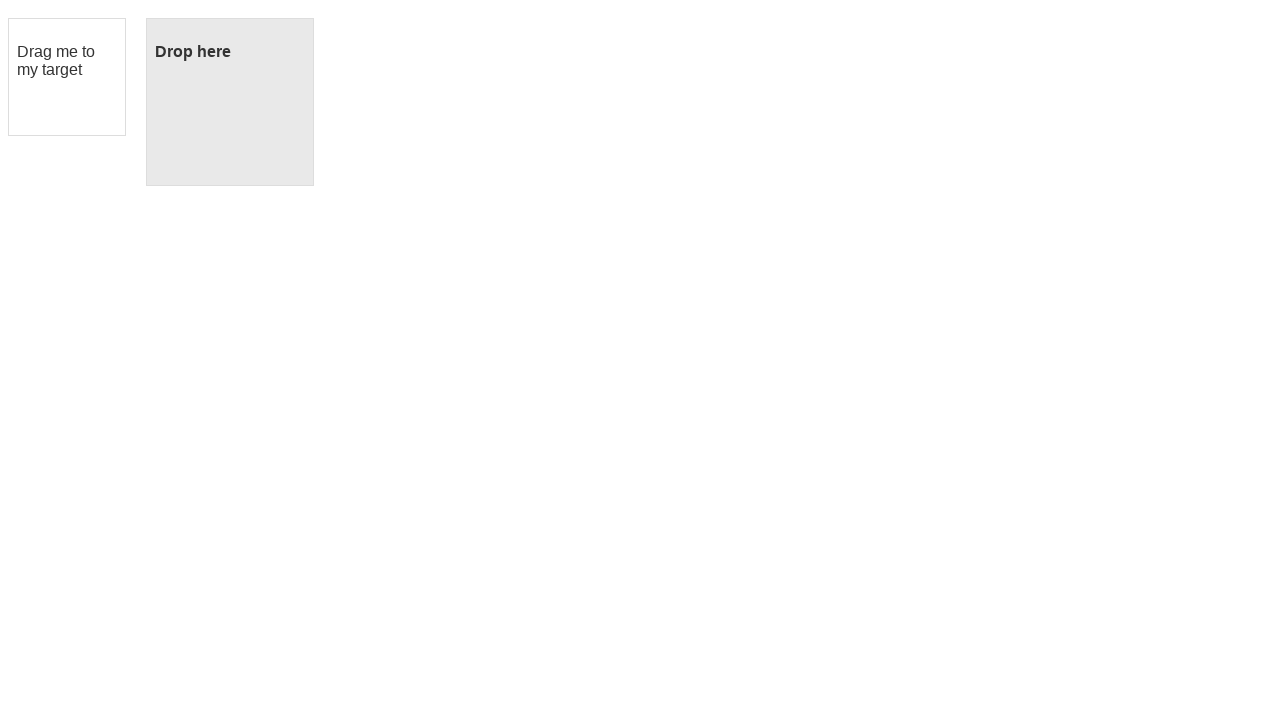

Located draggable and droppable elements
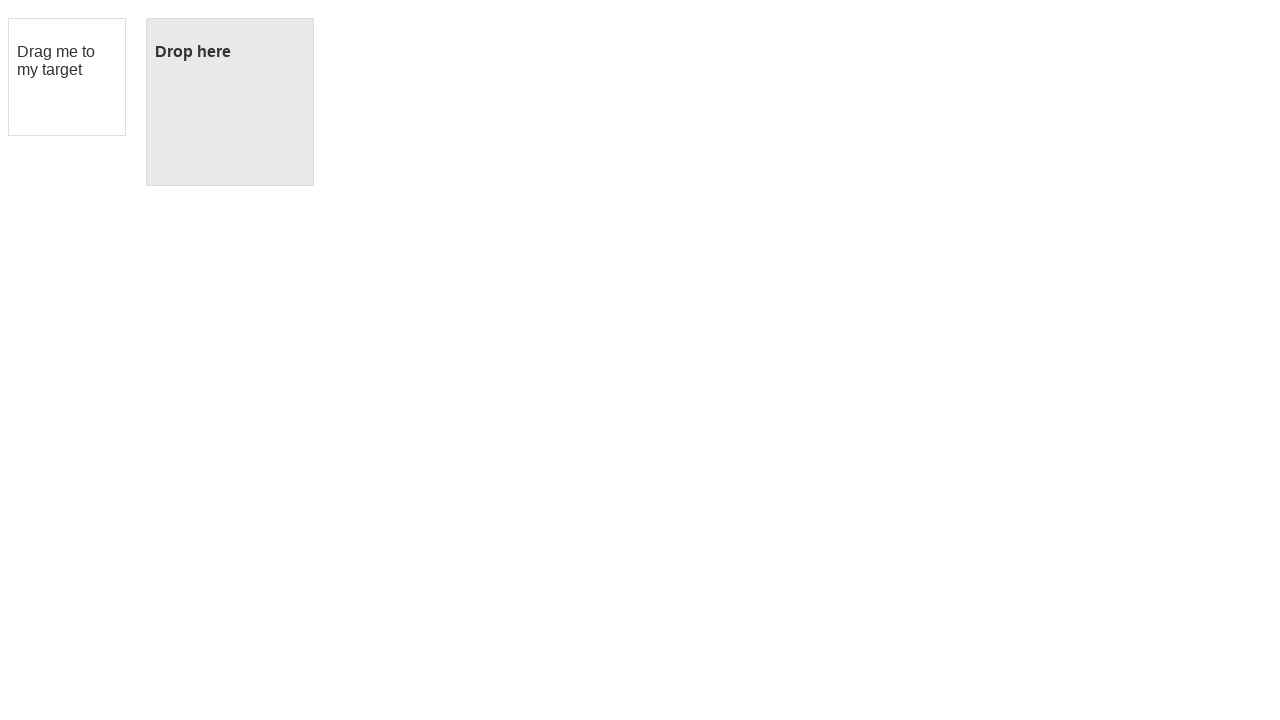

Dragged element onto drop target at (230, 102)
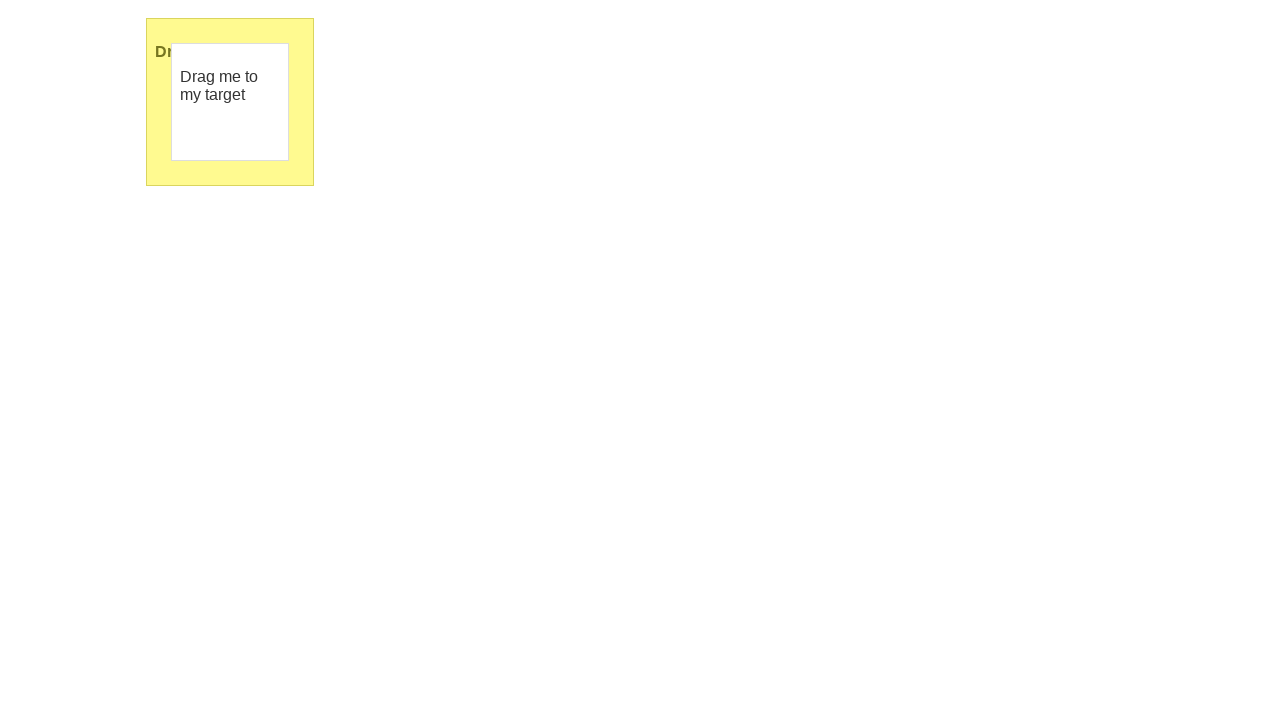

Verified drop box text changed to 'Dropped!' after drag and drop
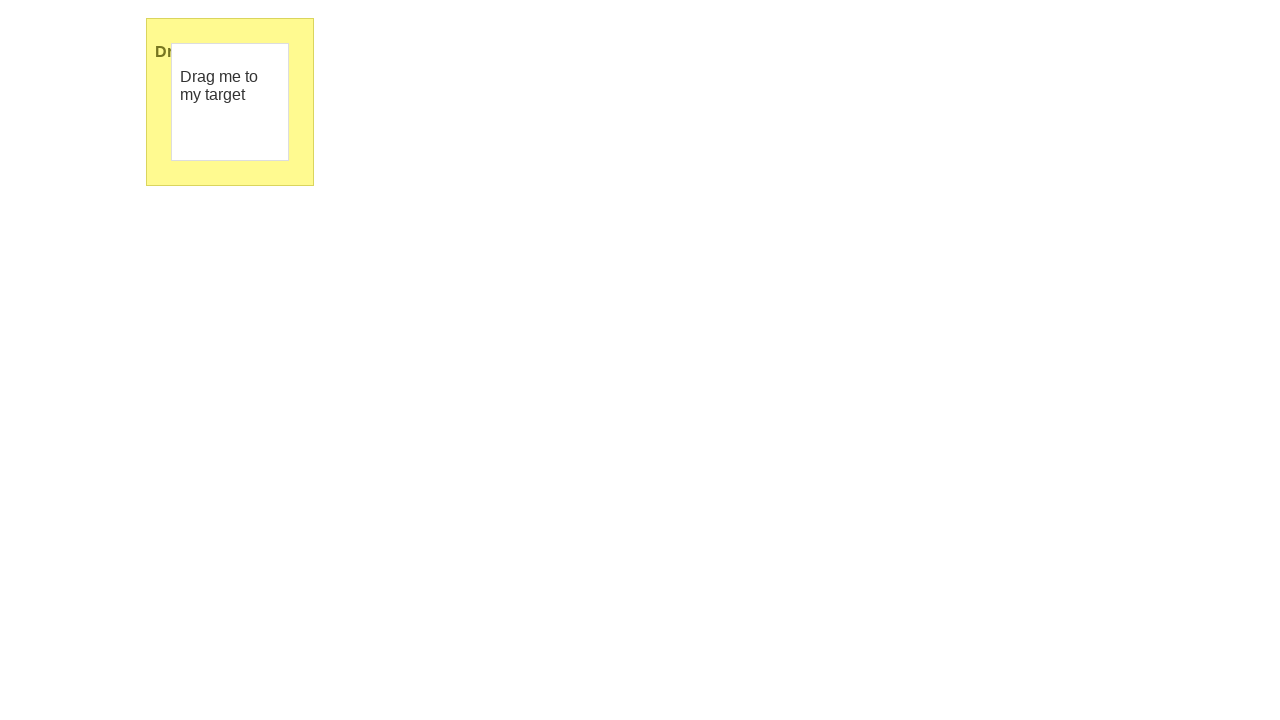

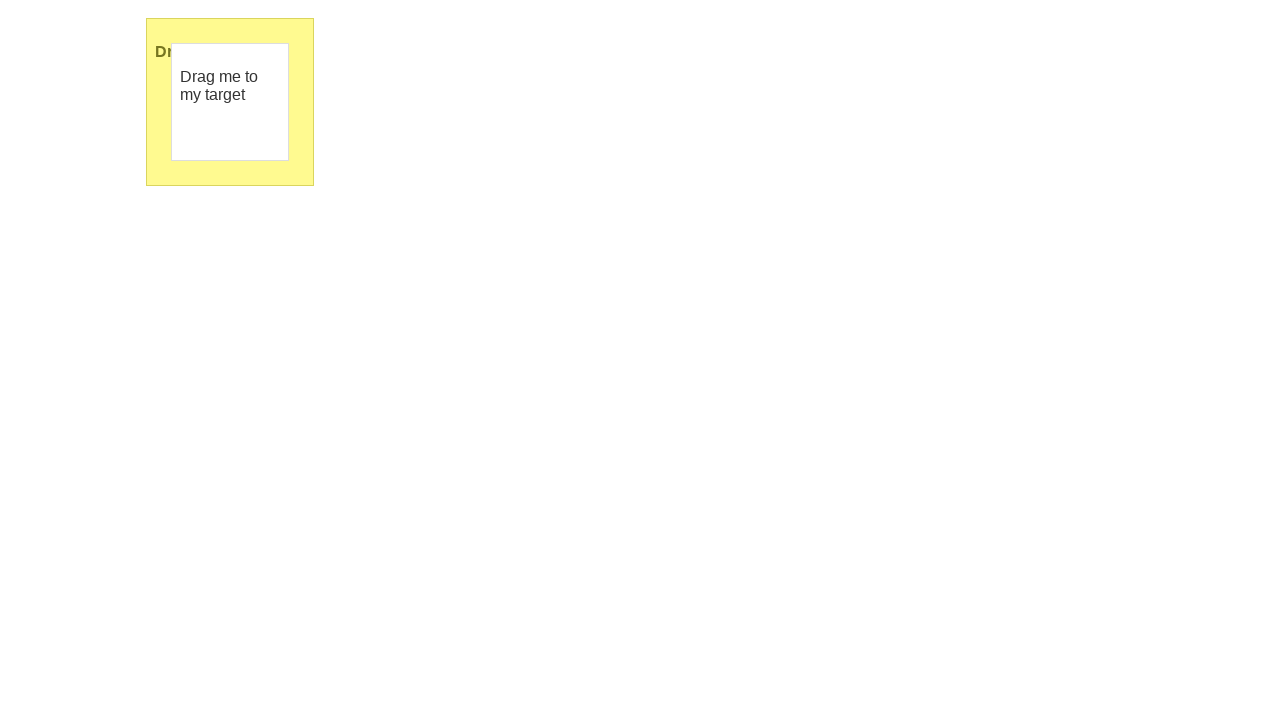